Verifies that clicking the Radio Button menu item navigates to the radio button page.

Starting URL: https://demoqa.com/elements

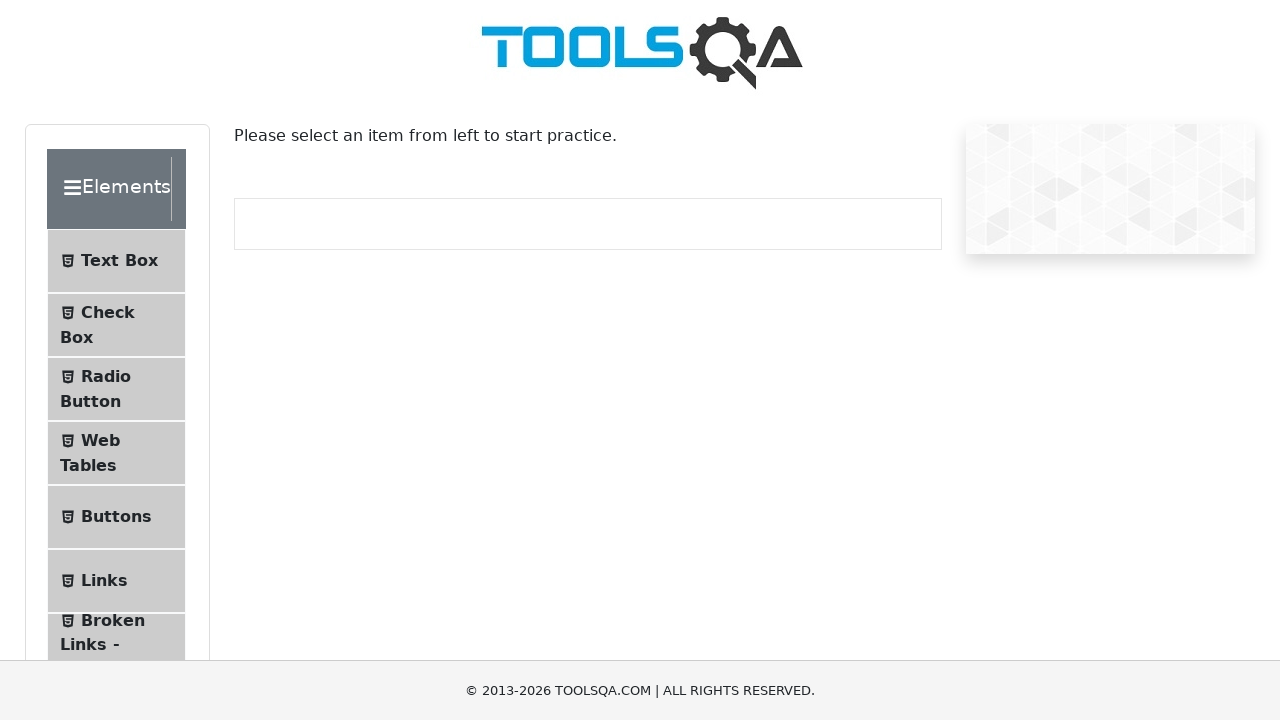

Clicked on Radio Button menu item in the sidebar at (106, 376) on text=Radio Button
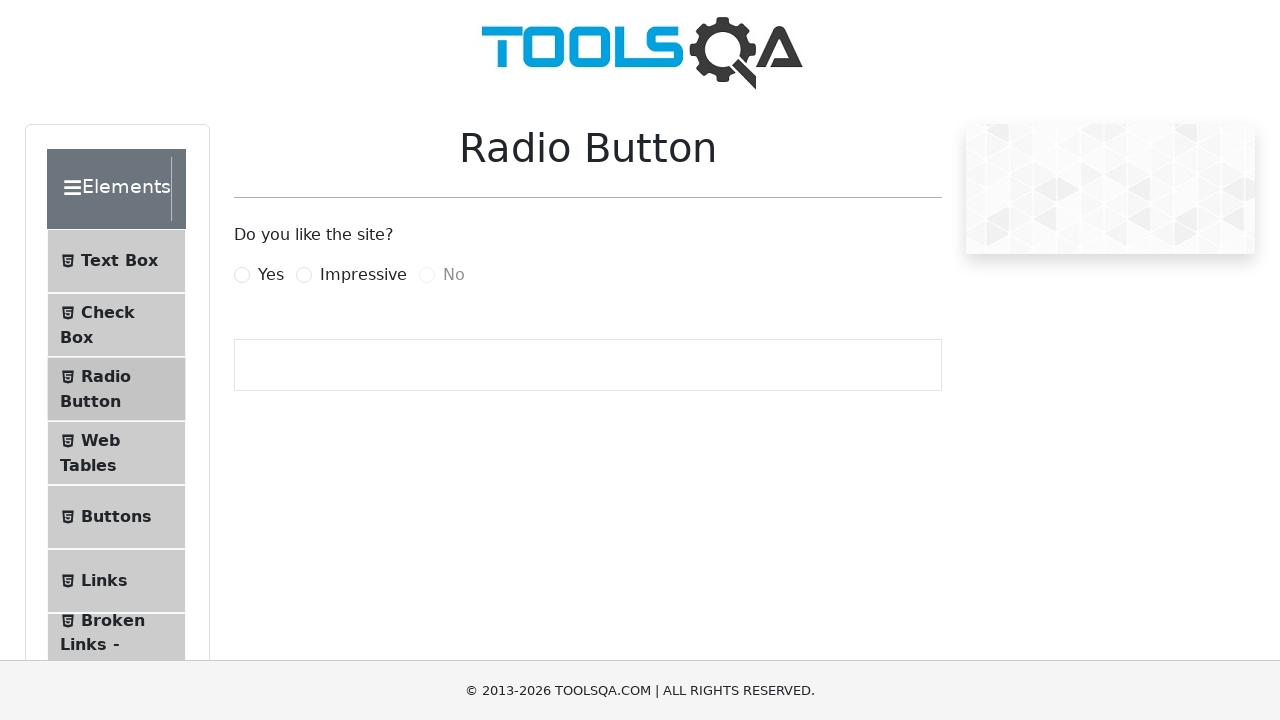

Successfully navigated to the radio button page (https://demoqa.com/radio-button)
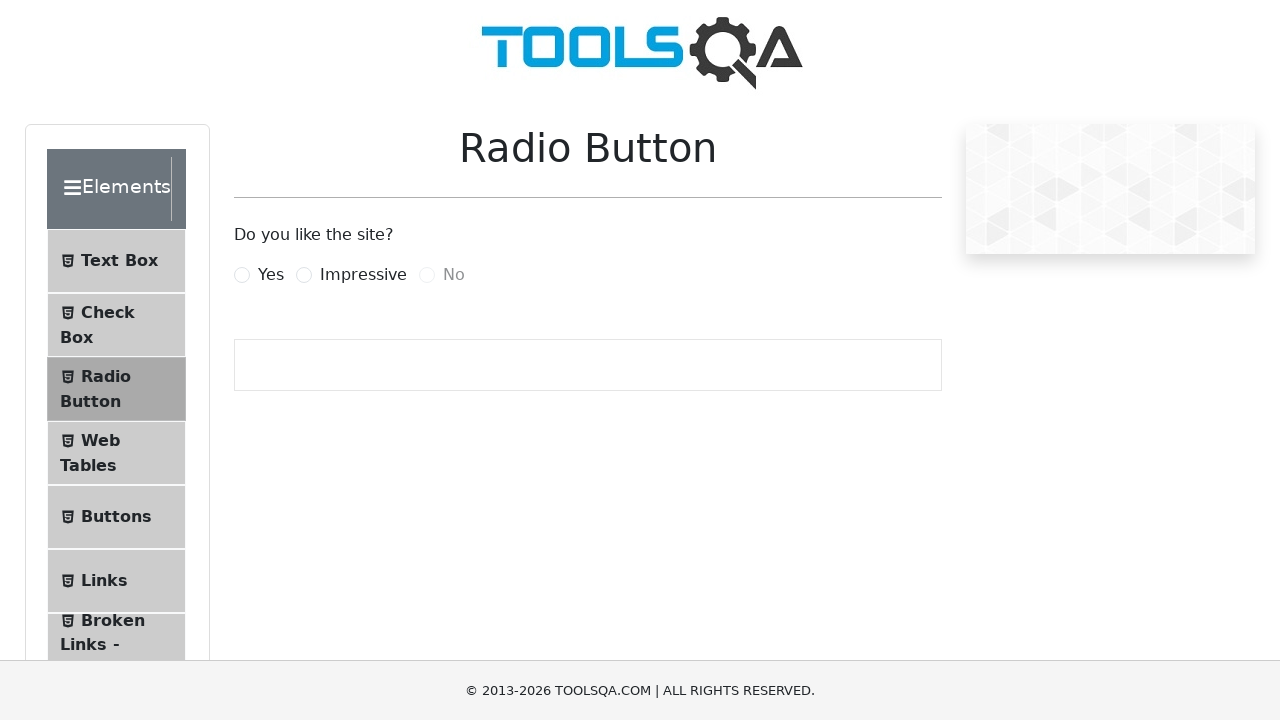

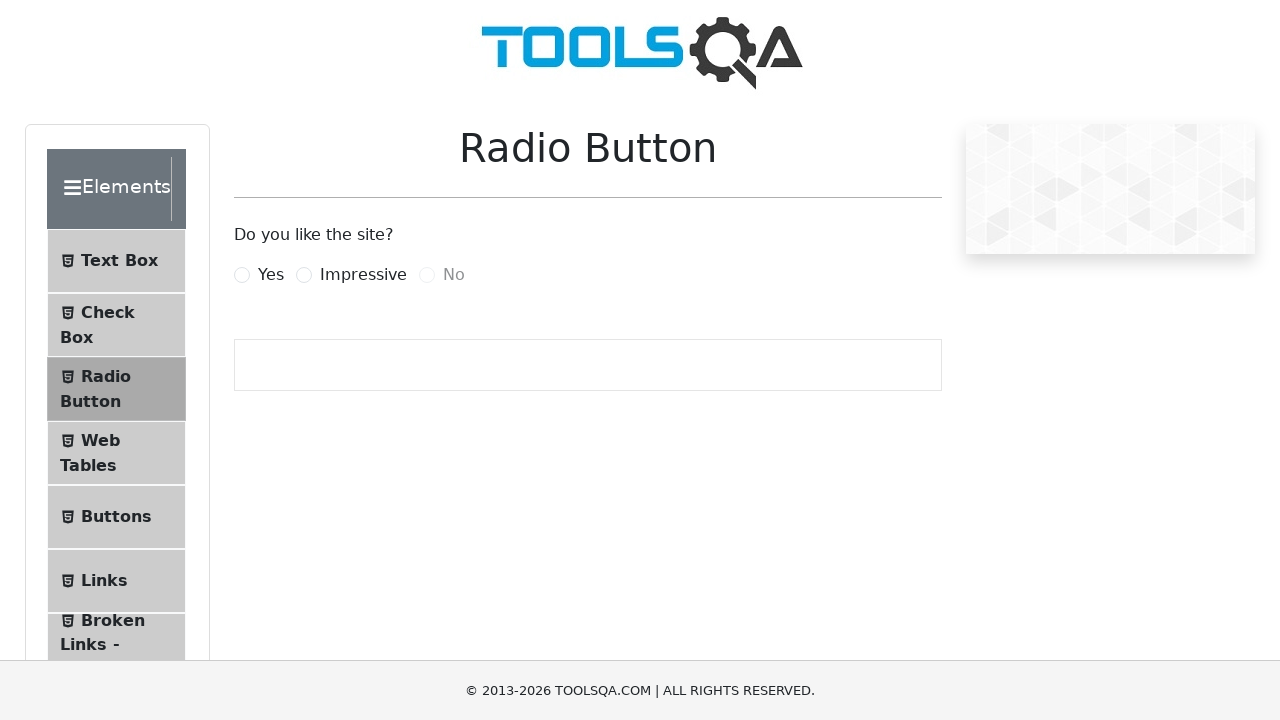